Tests that the Clear completed button is hidden when there are no completed items

Starting URL: https://demo.playwright.dev/todomvc

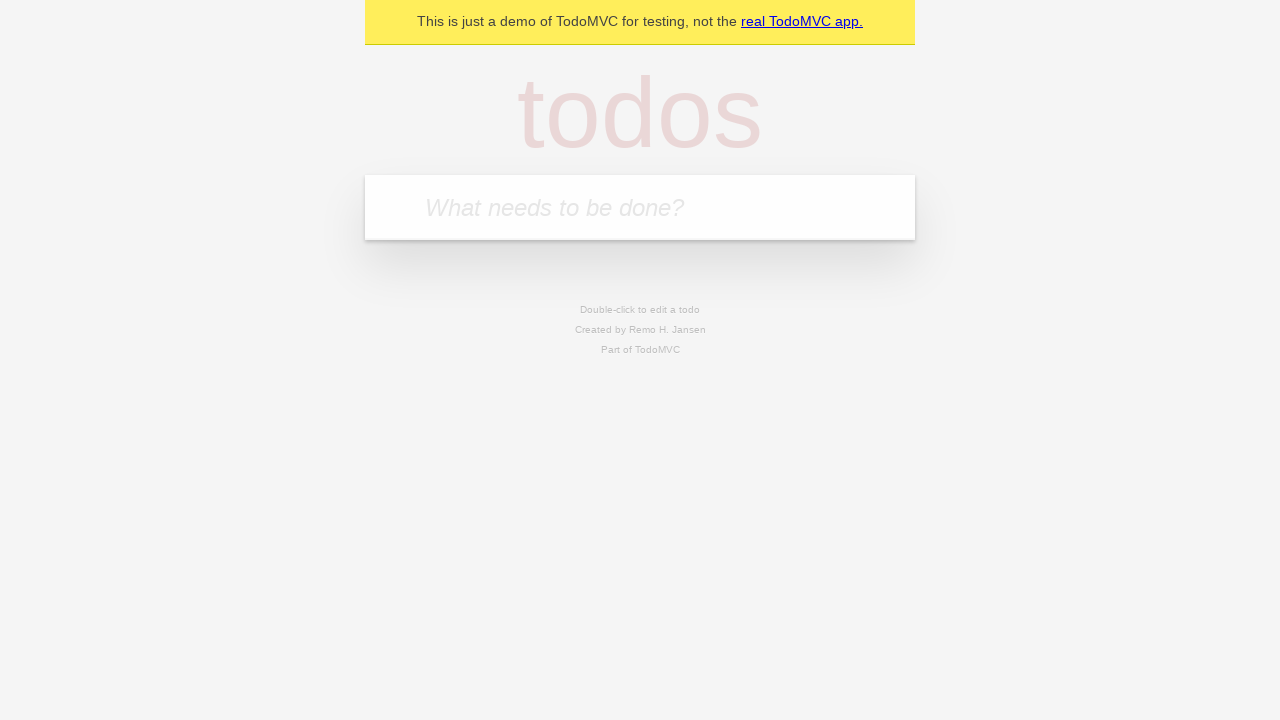

Filled todo input with 'buy some cheese' on internal:attr=[placeholder="What needs to be done?"i]
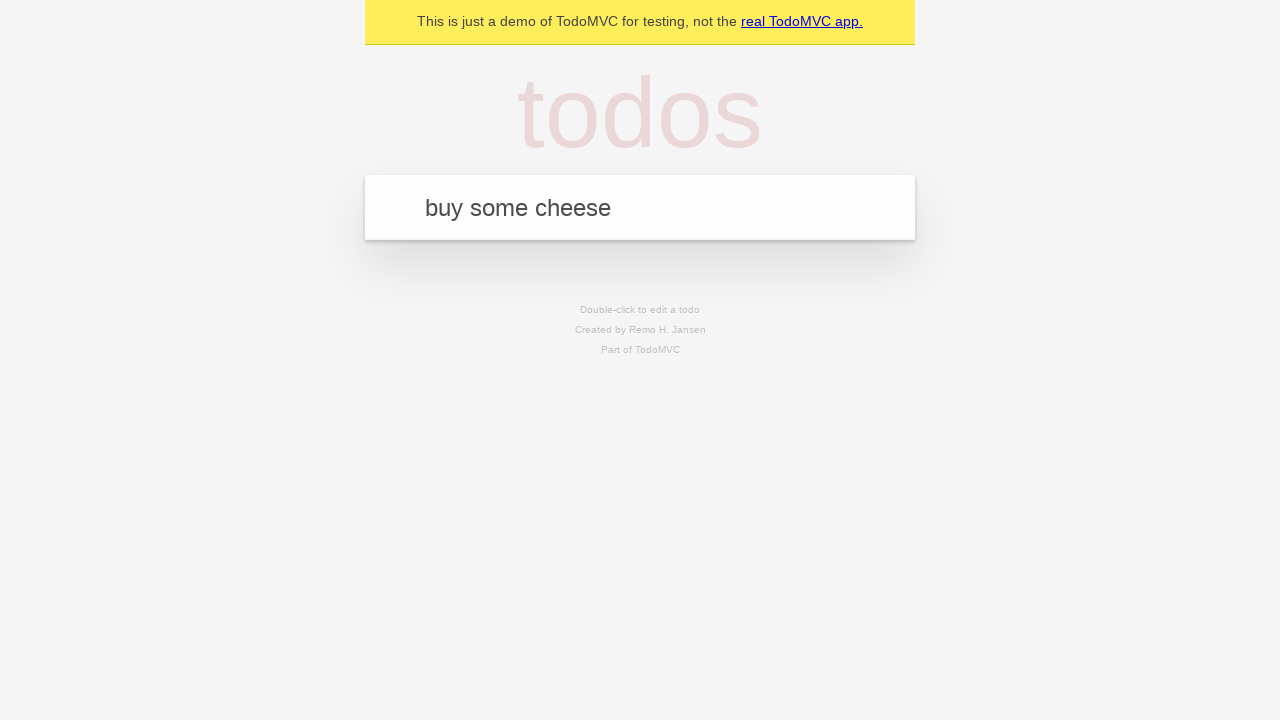

Pressed Enter to add first todo on internal:attr=[placeholder="What needs to be done?"i]
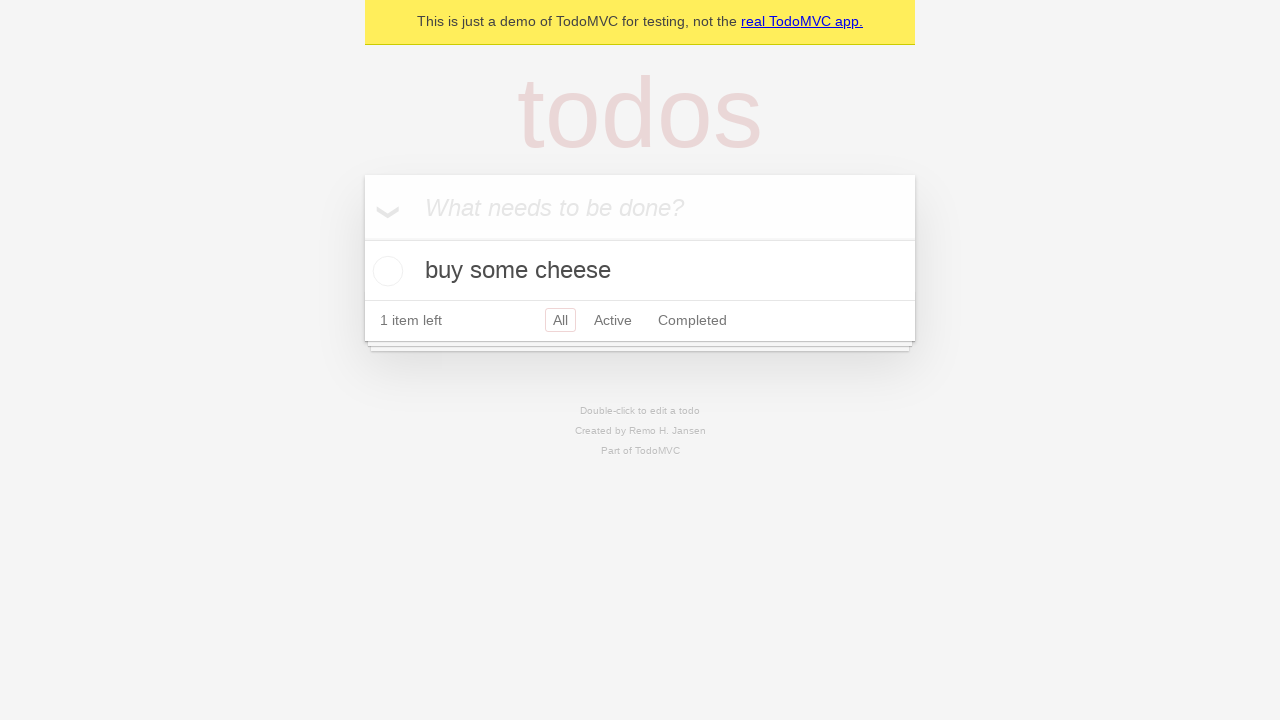

Filled todo input with 'feed the cat' on internal:attr=[placeholder="What needs to be done?"i]
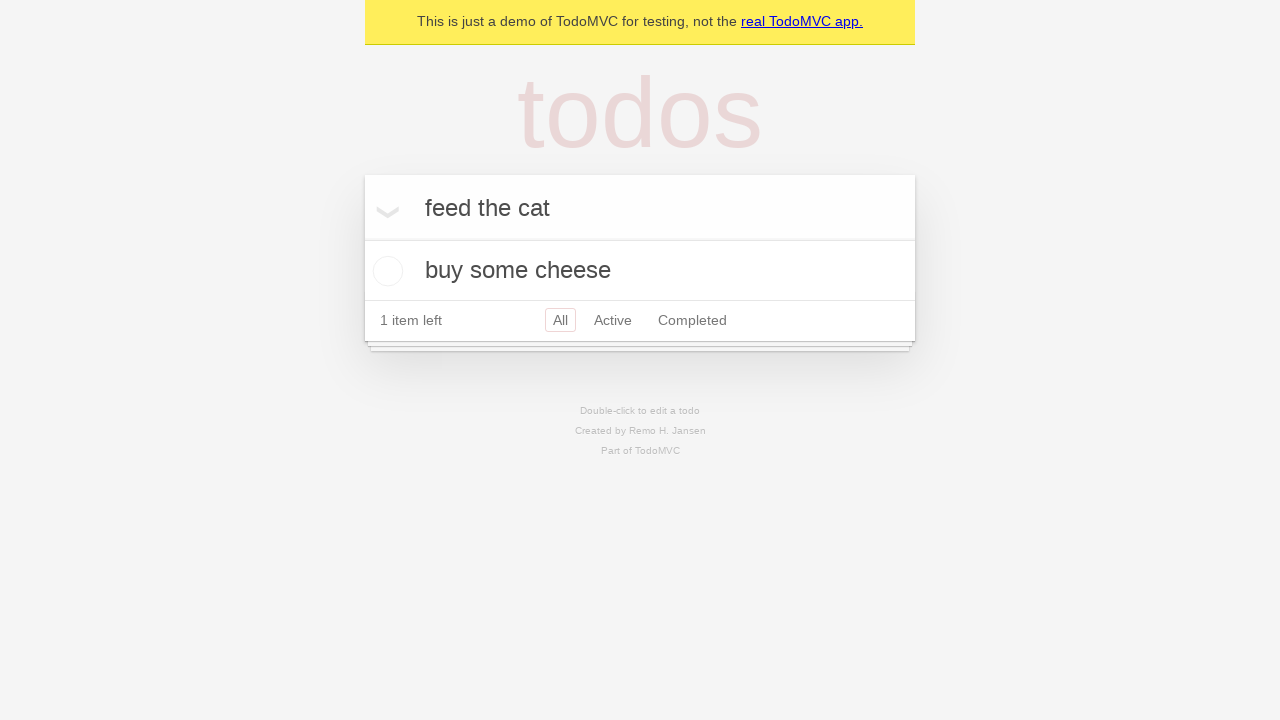

Pressed Enter to add second todo on internal:attr=[placeholder="What needs to be done?"i]
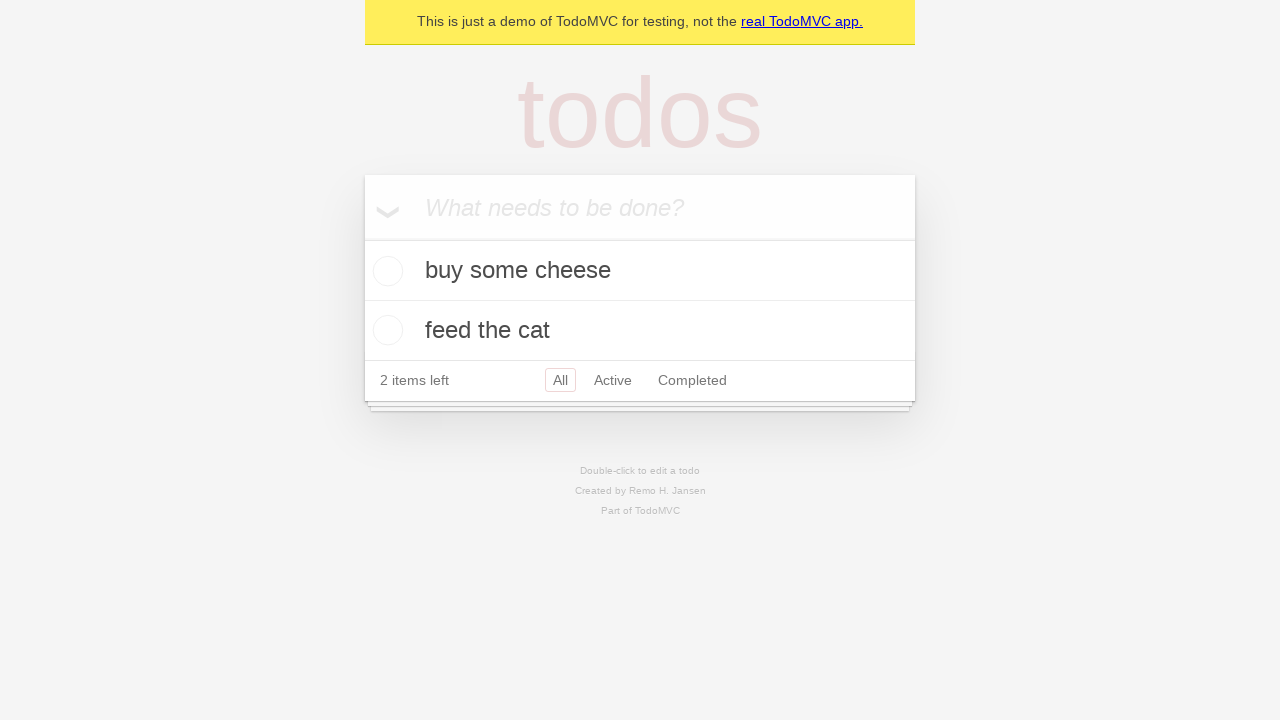

Filled todo input with 'book a doctors appointment' on internal:attr=[placeholder="What needs to be done?"i]
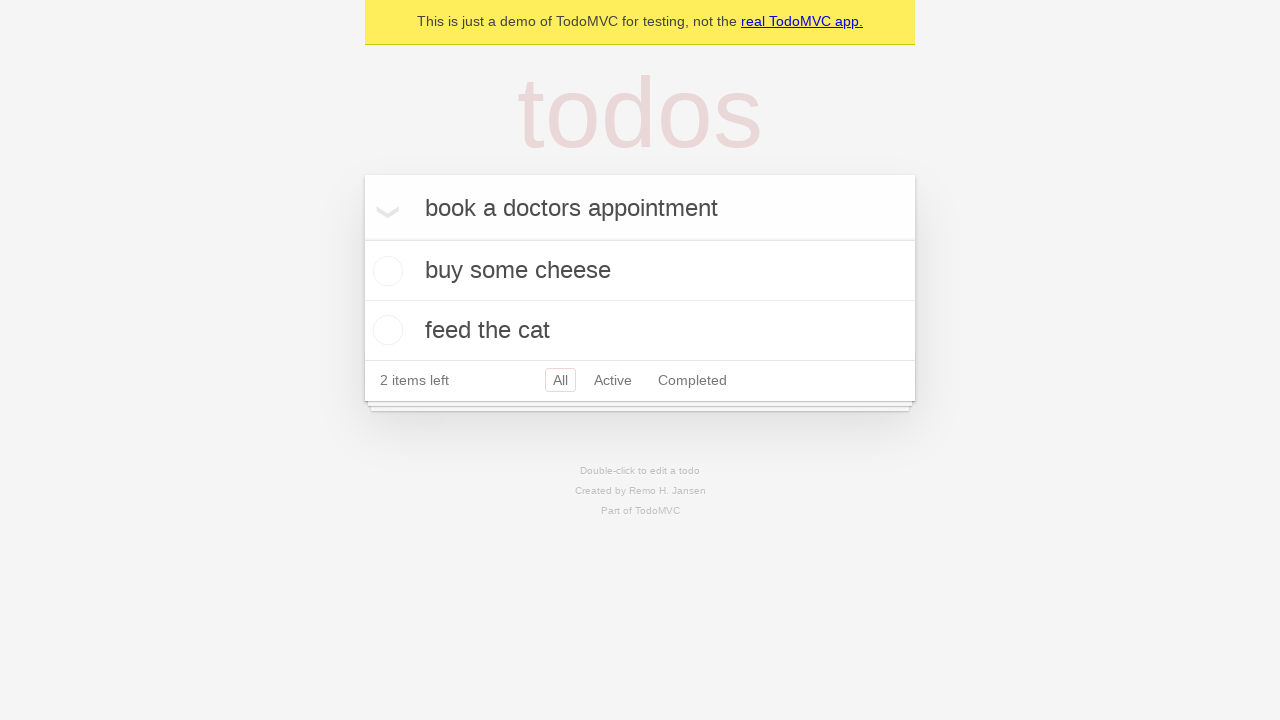

Pressed Enter to add third todo on internal:attr=[placeholder="What needs to be done?"i]
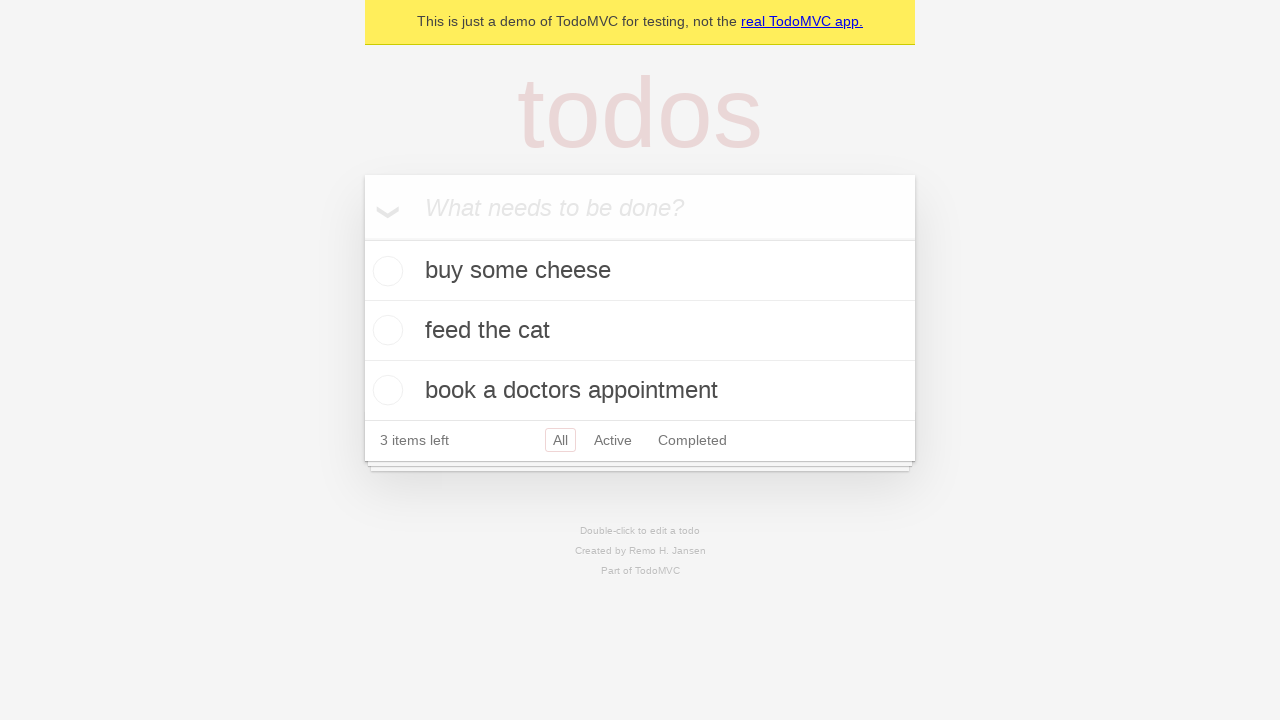

Checked the first todo item at (385, 271) on .todo-list li .toggle >> nth=0
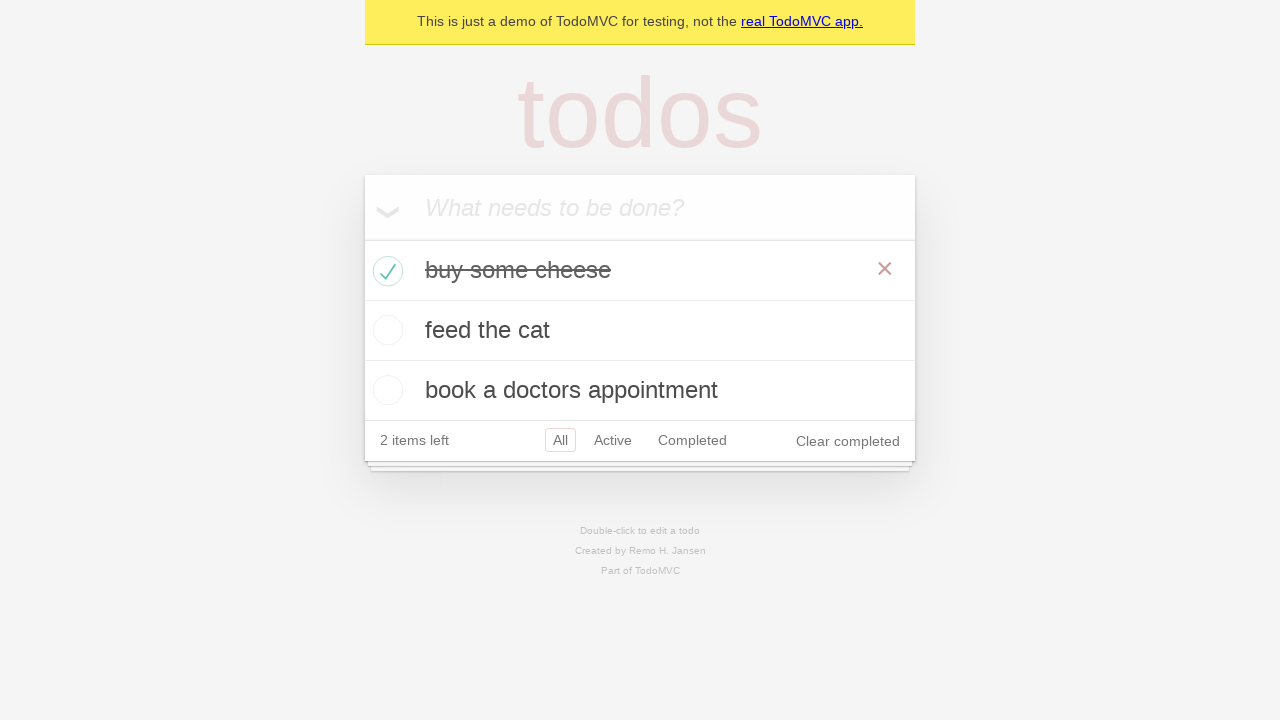

Clicked 'Clear completed' button at (848, 441) on internal:role=button[name="Clear completed"i]
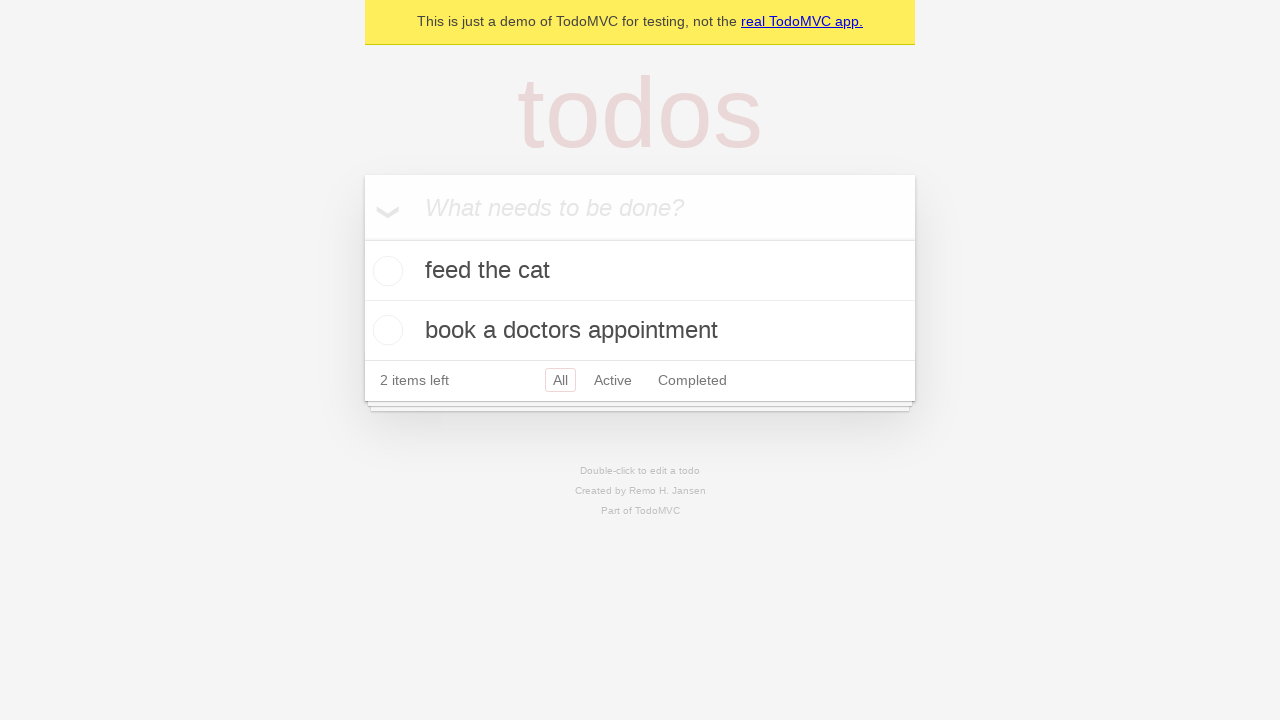

Verified 'Clear completed' button is hidden when no completed items remain
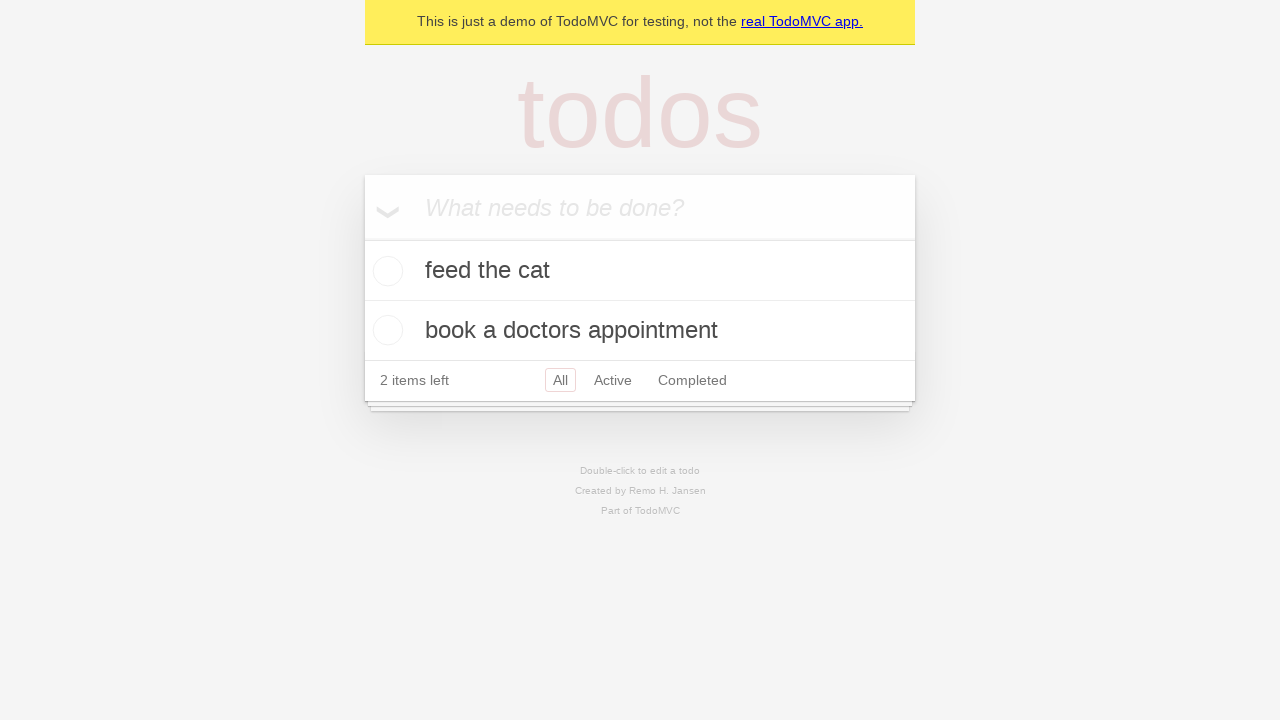

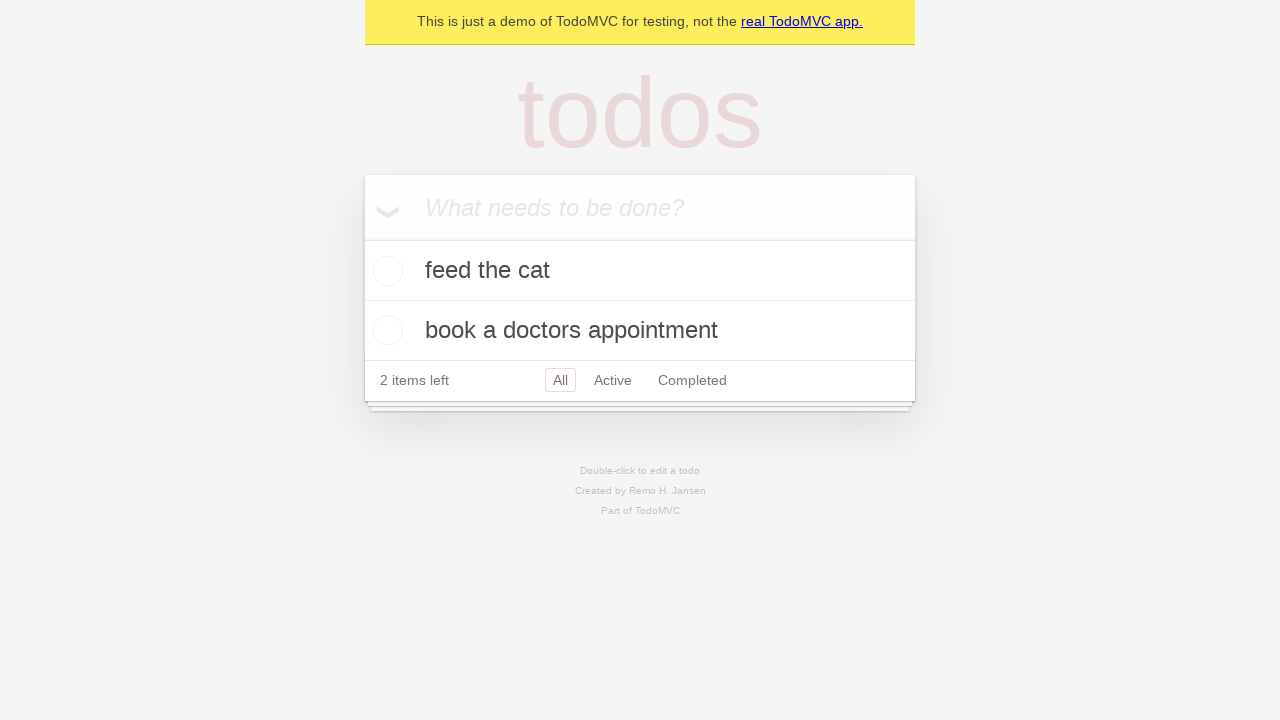